Tests interaction with an HTML5 canvas-based online calculator by performing mouse clicks at specific coordinate positions to simulate button presses.

Starting URL: https://www.online-calculator.com/html5/online-calculator/index.php?v=10

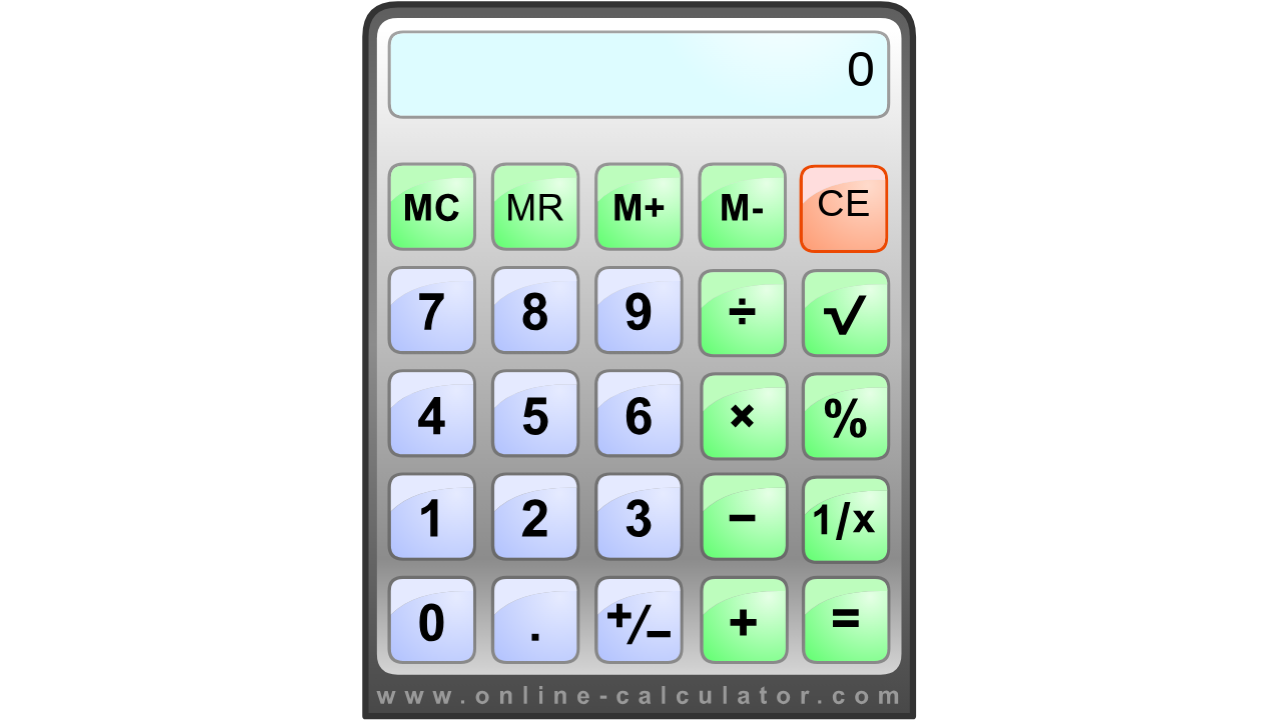

Canvas element loaded and ready
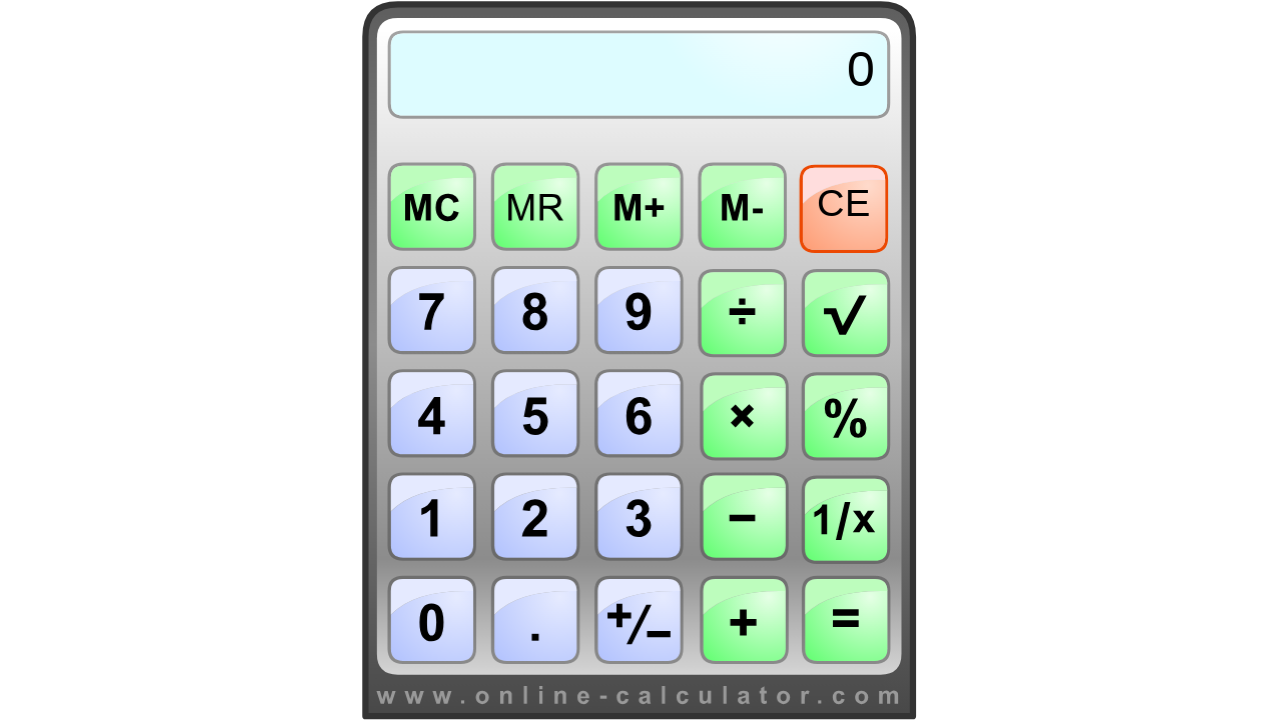

Moved mouse to position (600, 430) on canvas at (600, 430)
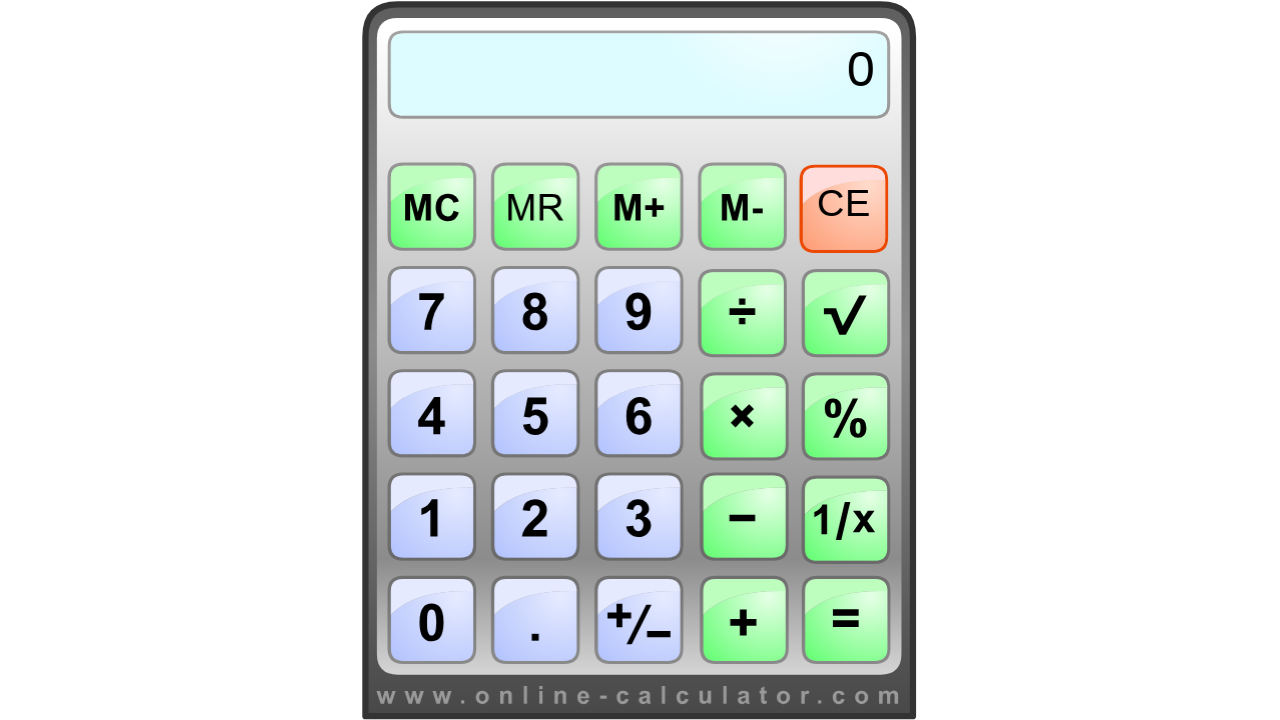

Clicked calculator button at position (600, 430) at (600, 430)
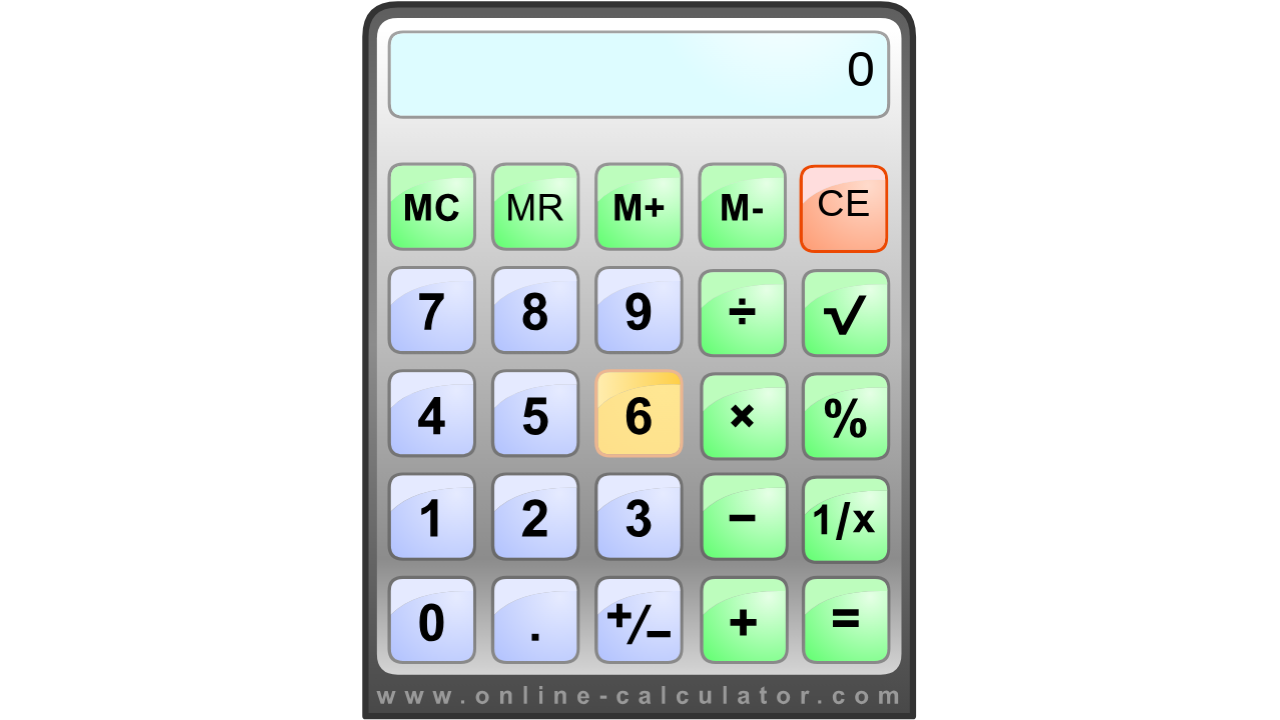

Moved mouse to position (900, 600) on canvas at (900, 600)
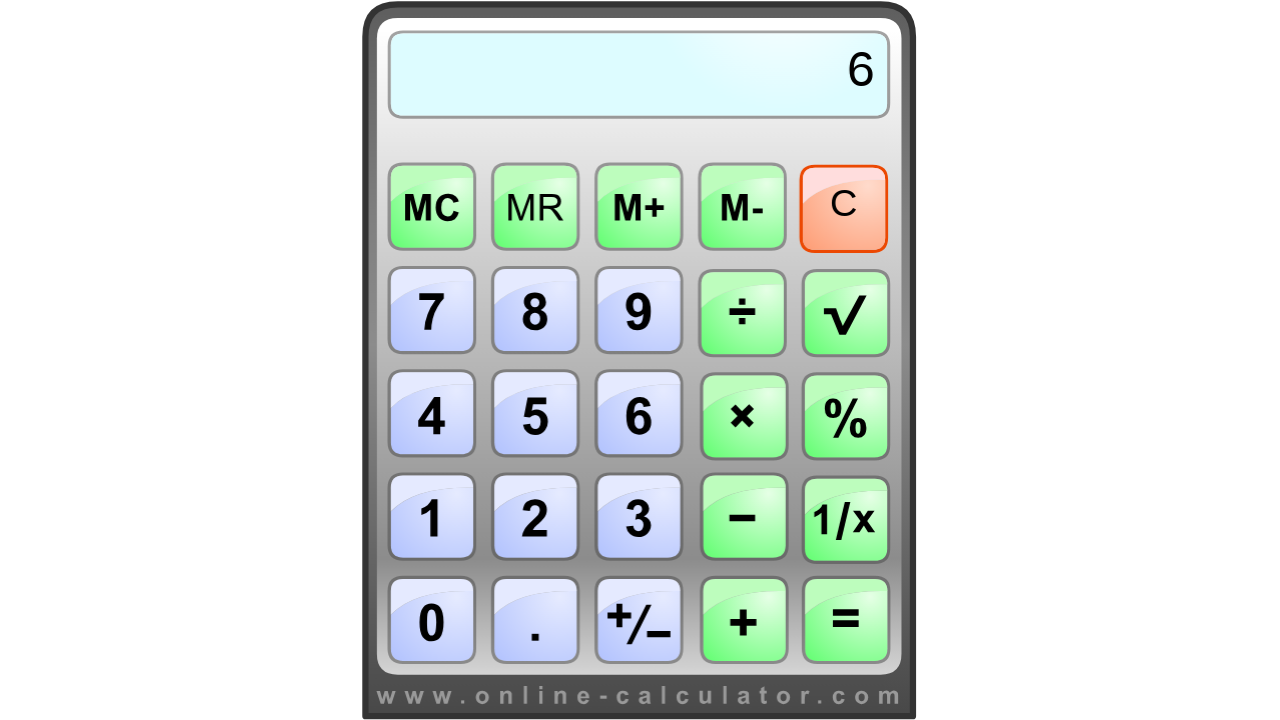

Clicked calculator button at position (900, 600) at (900, 600)
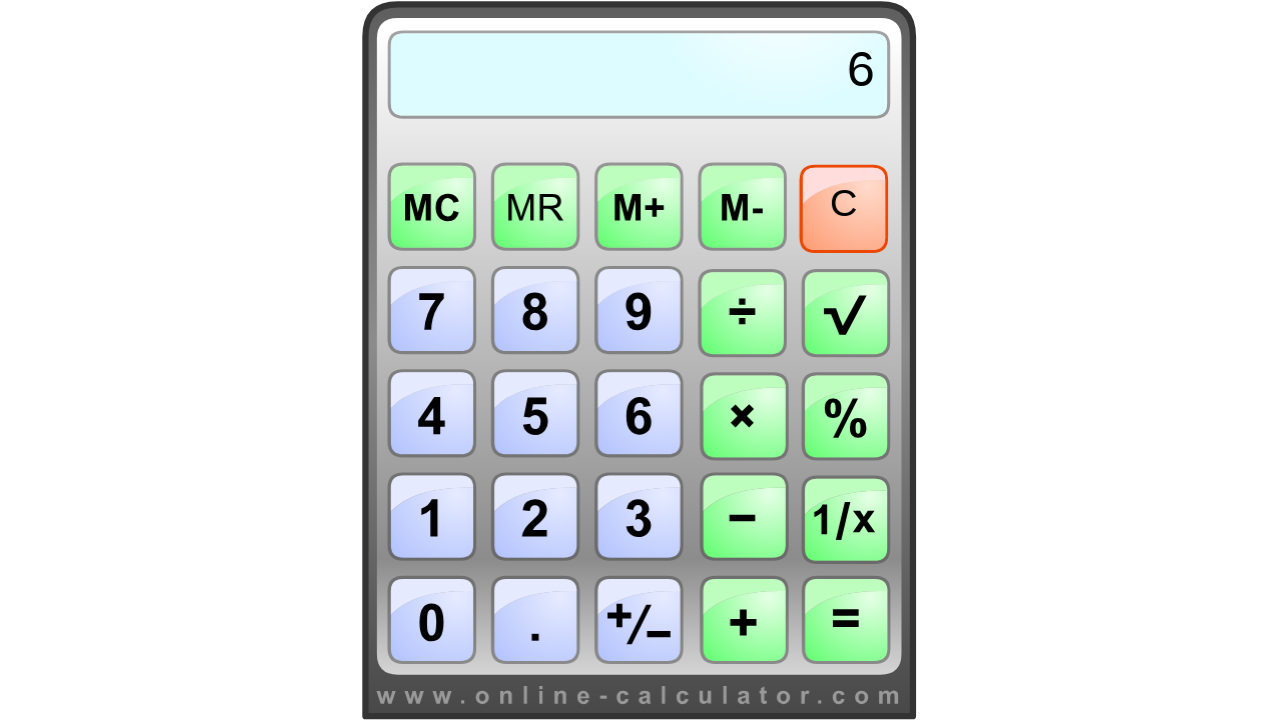

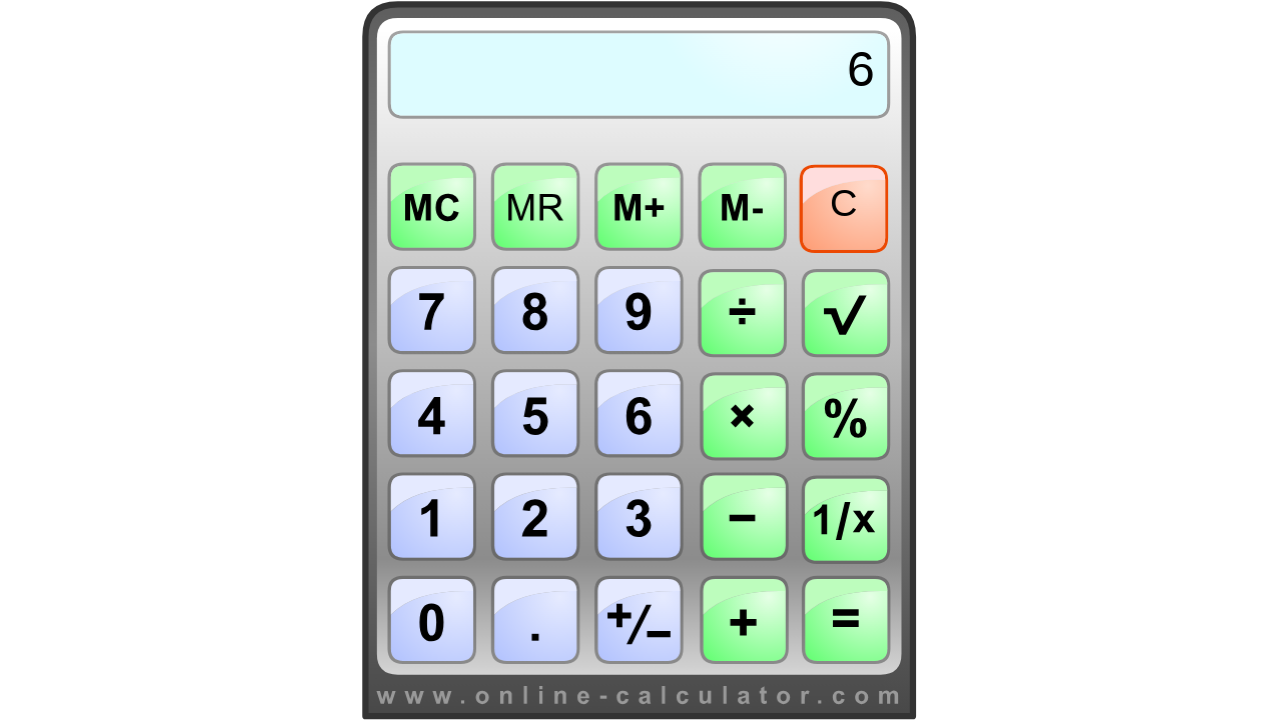